Tests confirm window functionality by clicking a button that opens a confirm dialog, dismissing it, and verifying the dialog closes

Starting URL: https://rahulshettyacademy.com/AutomationPractice/

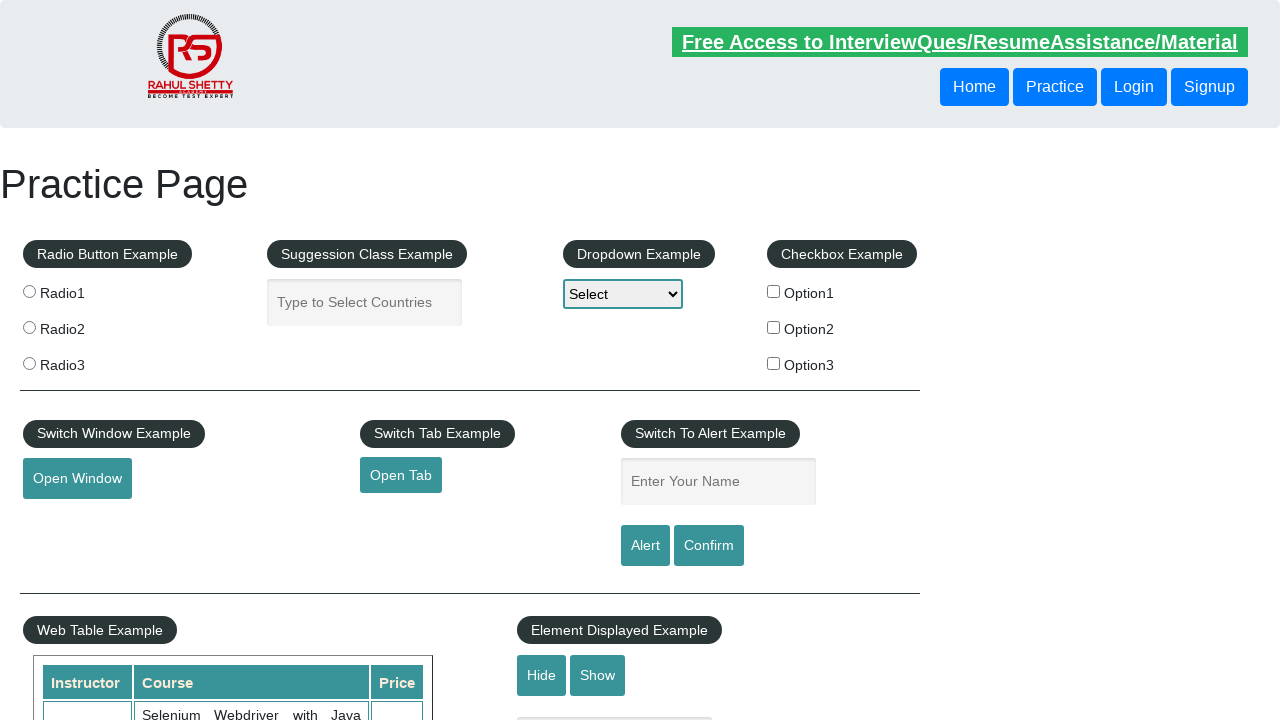

Set up dialog handler to dismiss confirm dialog
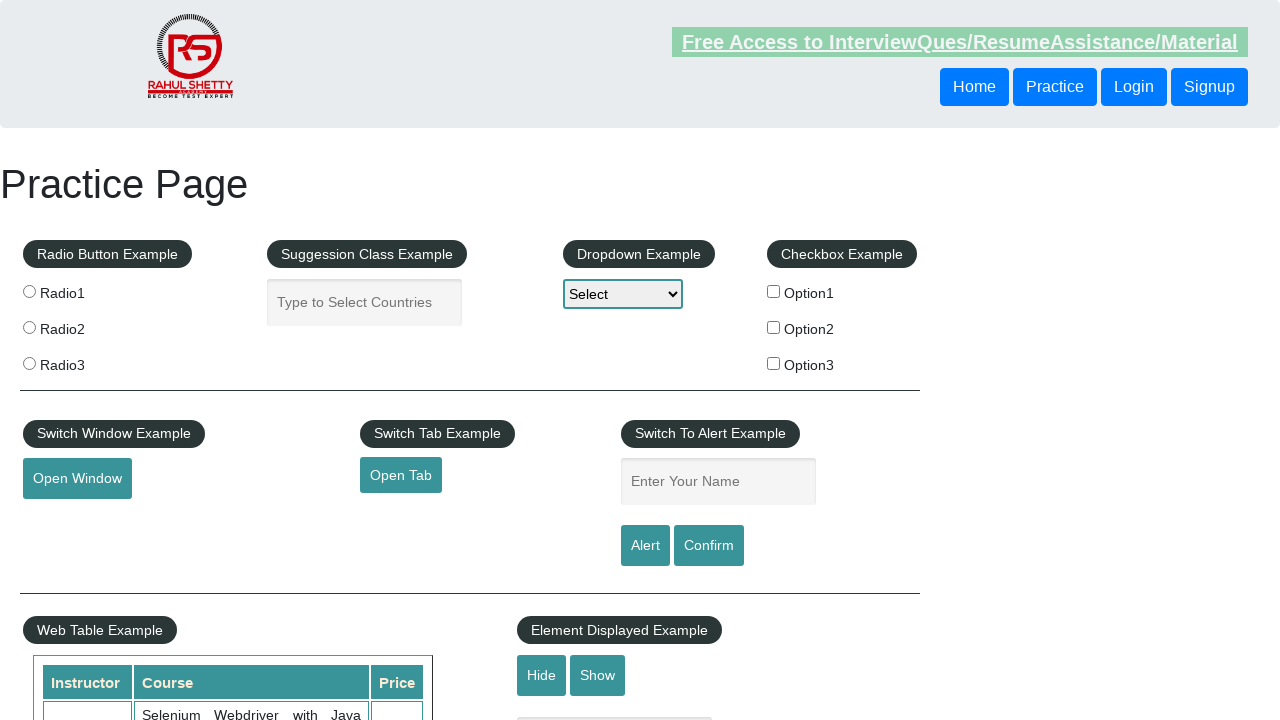

Clicked confirm button to open confirm dialog at (709, 546) on #confirmbtn
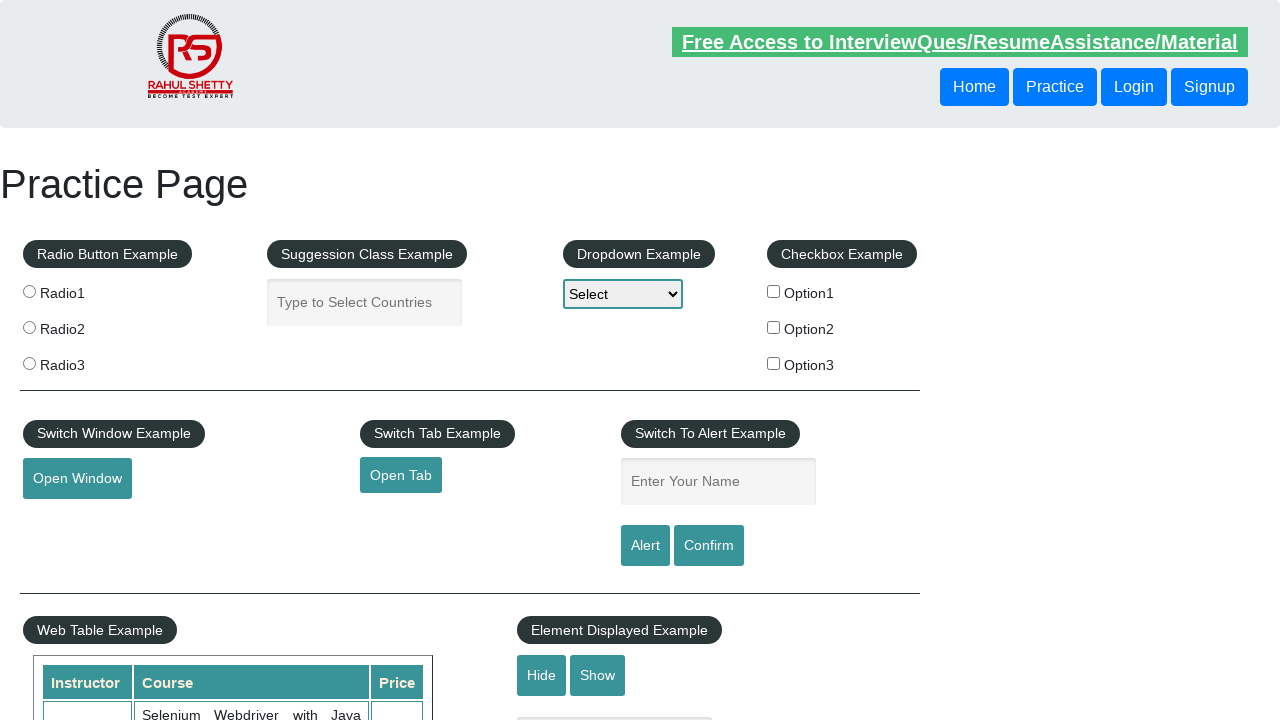

Waited for confirm dialog to be dismissed
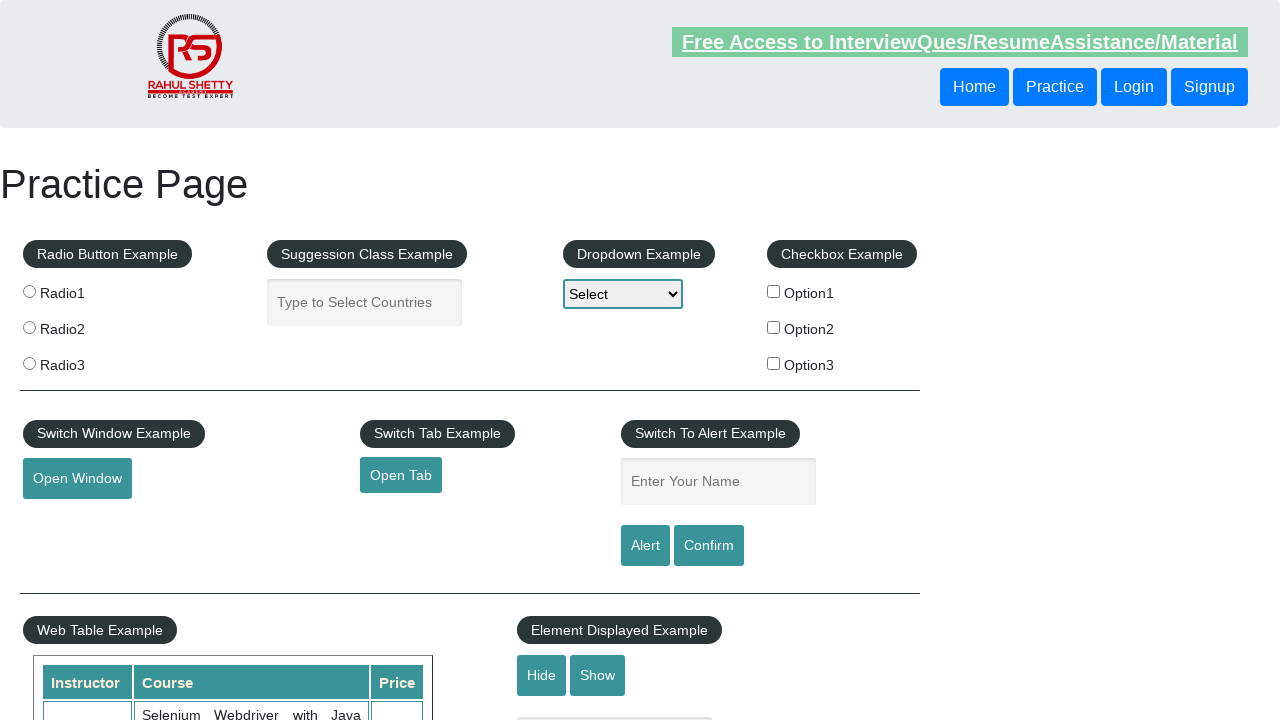

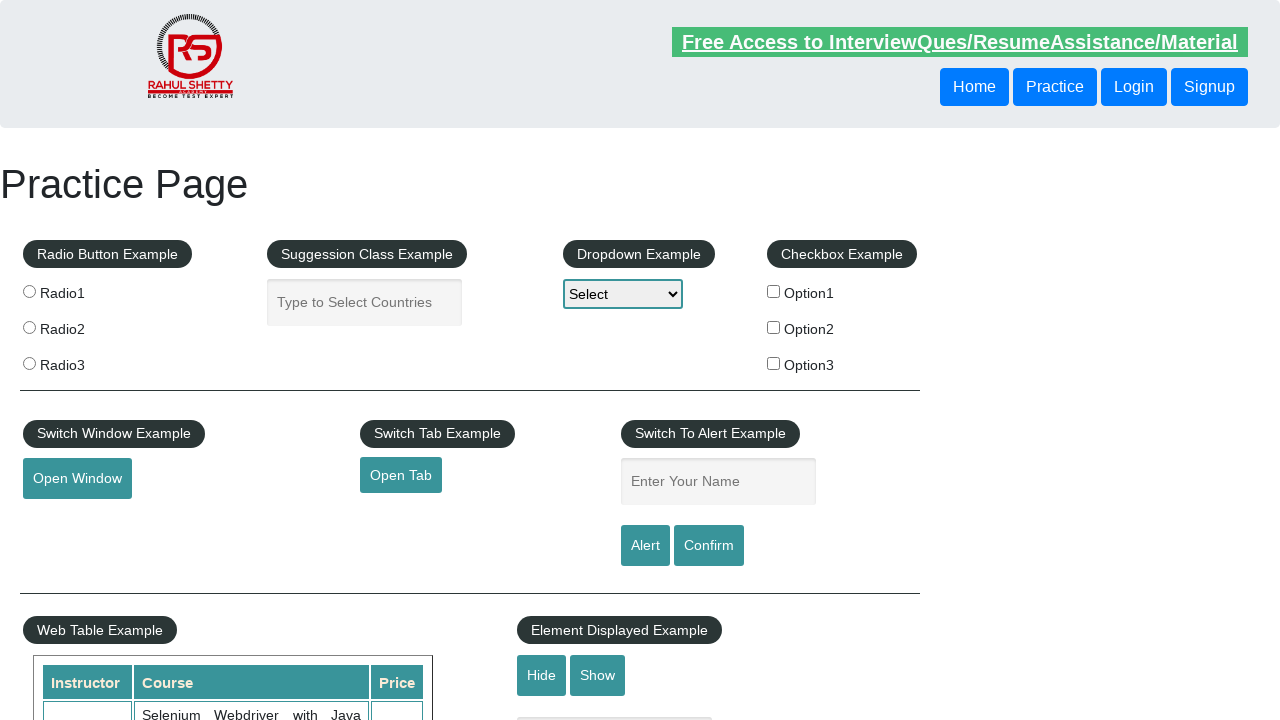